Tests radio button selection functionality by clicking three different radio buttons using different locator strategies (id, CSS selector, and XPath)

Starting URL: https://formy-project.herokuapp.com/radiobutton

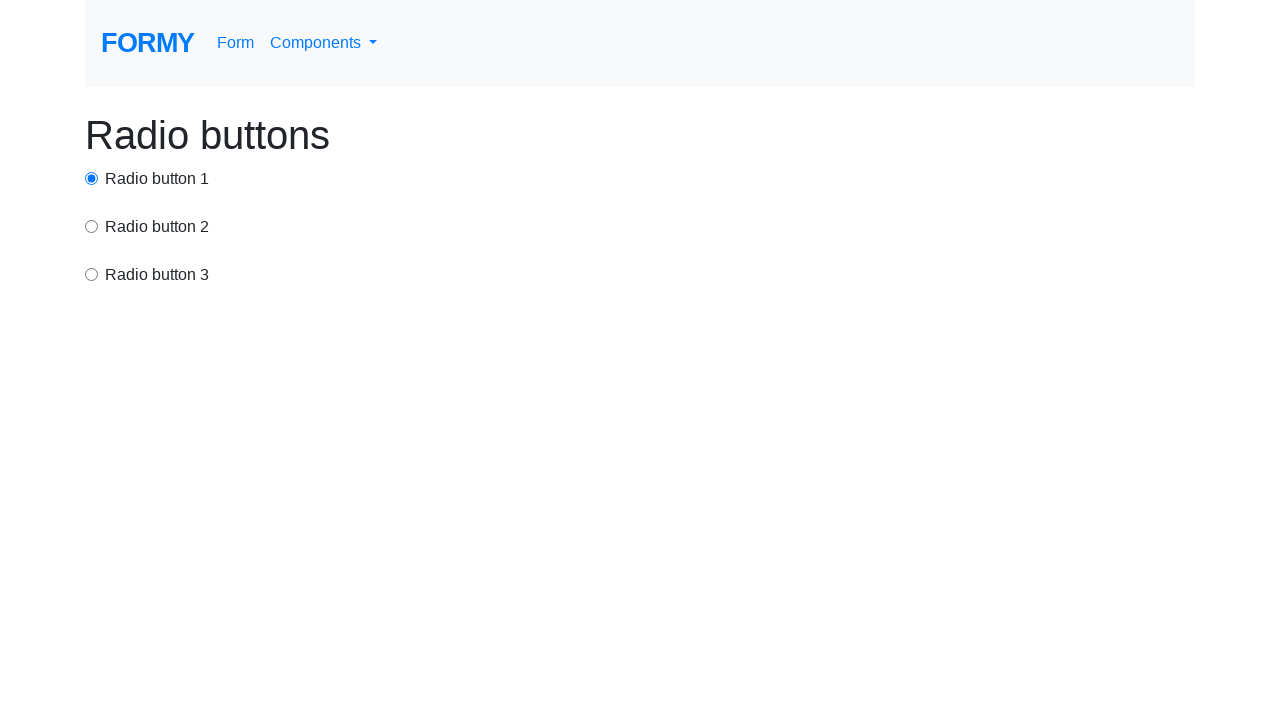

Clicked first radio button using id selector at (92, 178) on #radio-button-1
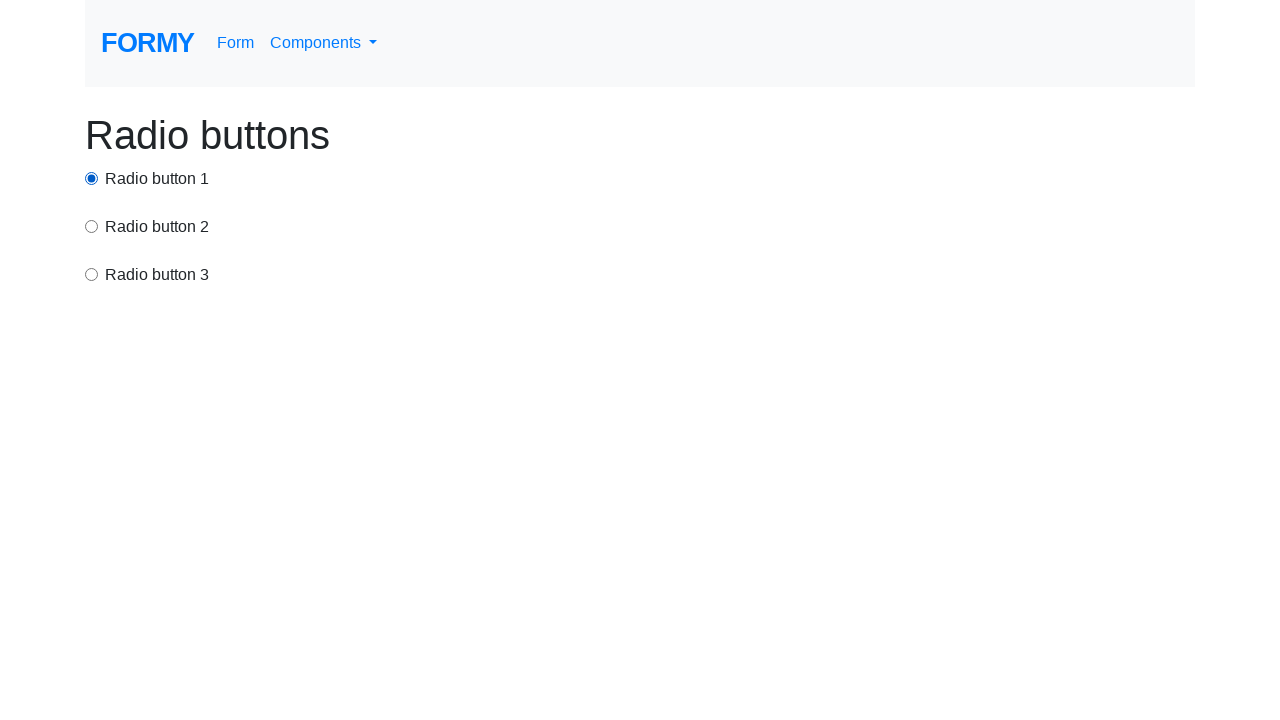

Clicked second radio button using CSS selector at (92, 226) on input[value='option2']
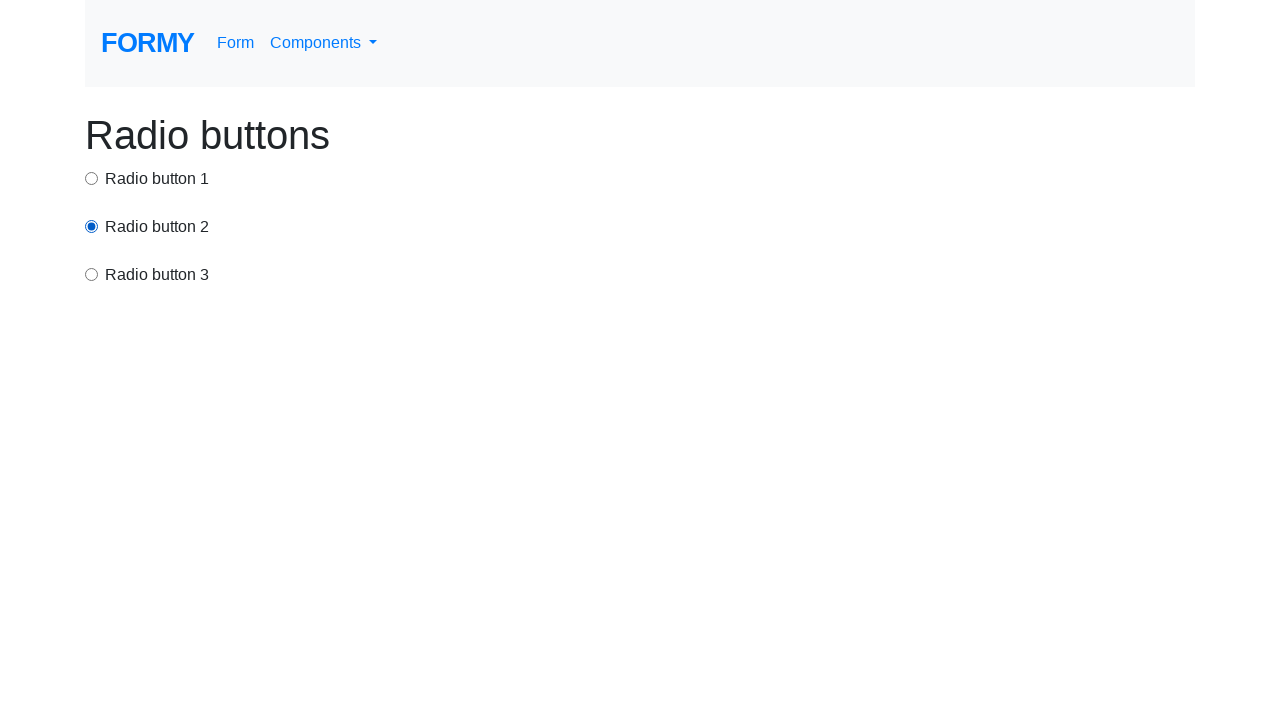

Clicked third radio button using XPath selector at (92, 274) on xpath=/html/body/div/div[3]/input
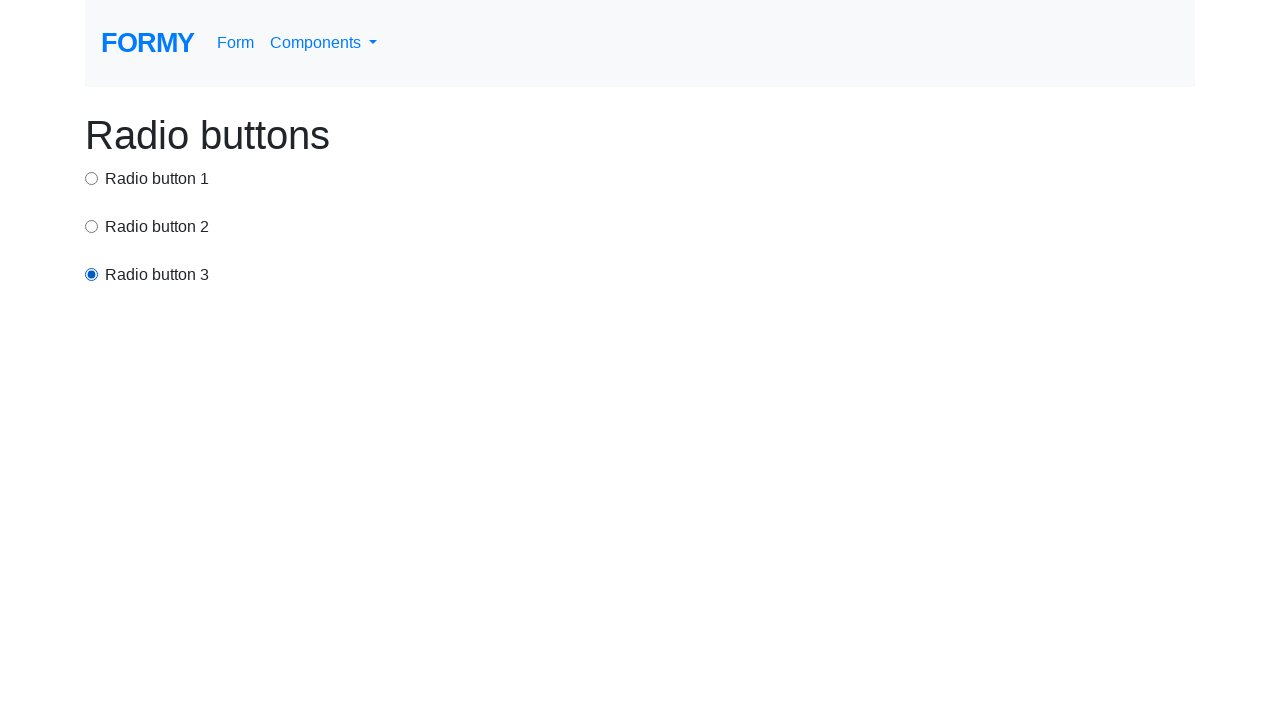

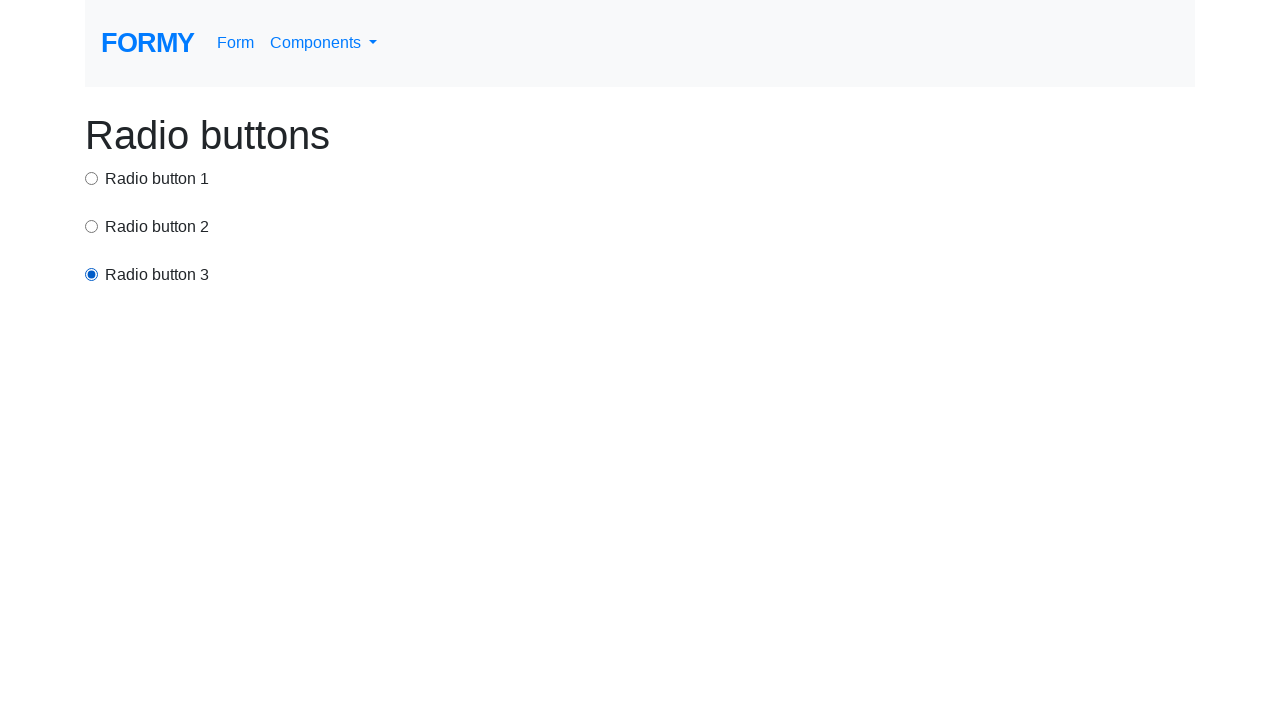